Tests basic text field interaction by clicking on a text input field and clearing it on a test page

Starting URL: https://omayo.blogspot.com/

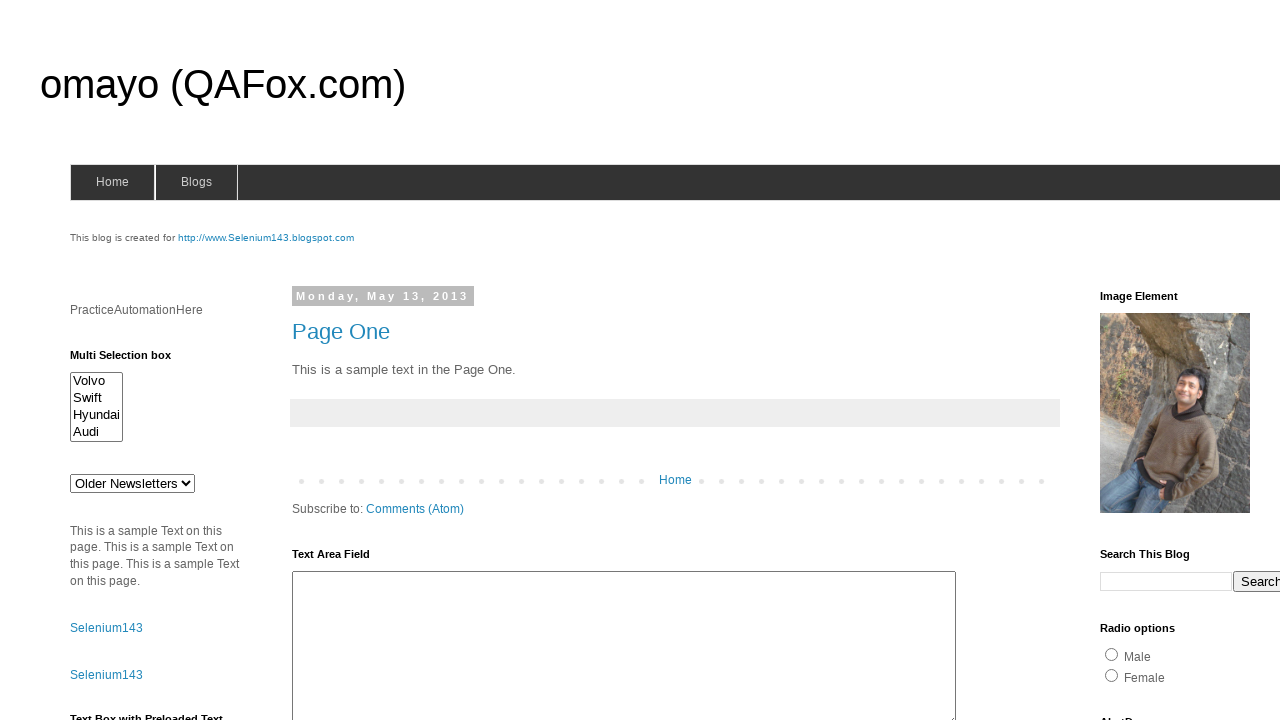

Clicked on text input field with name 'fname' to focus it at (158, 361) on input[name='fname']
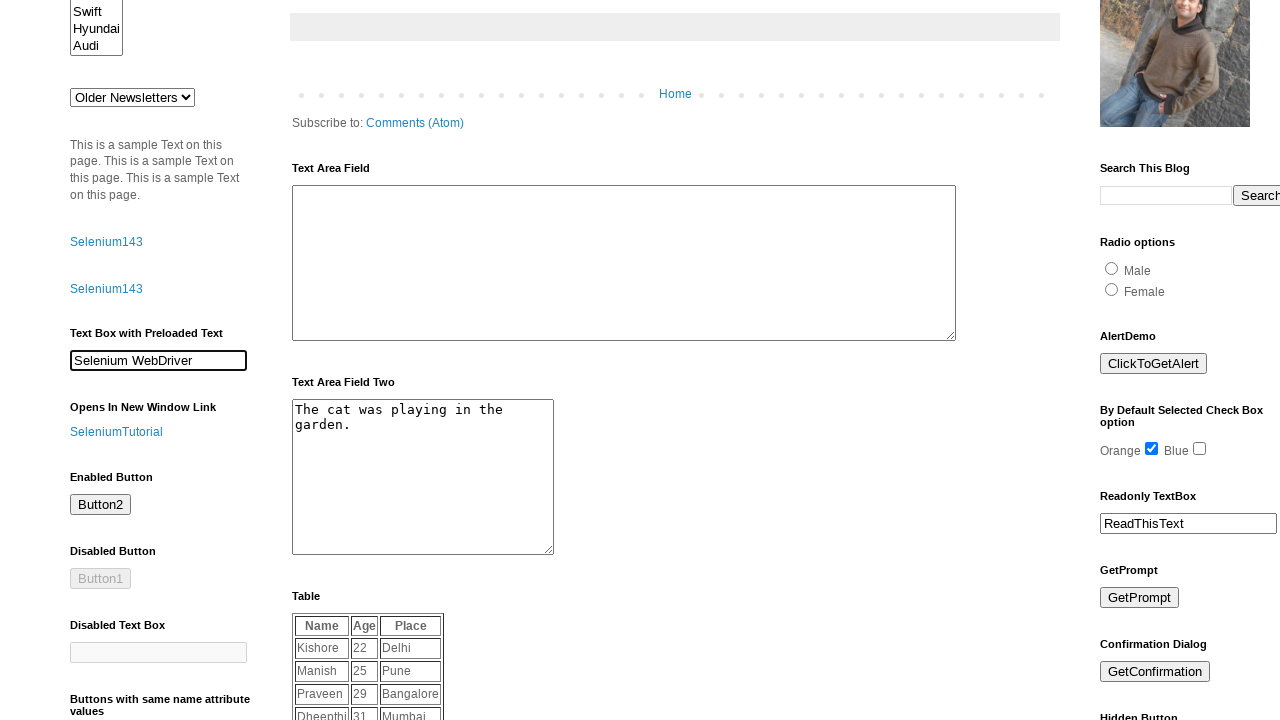

Cleared the text field by filling it with empty string on input[name='fname']
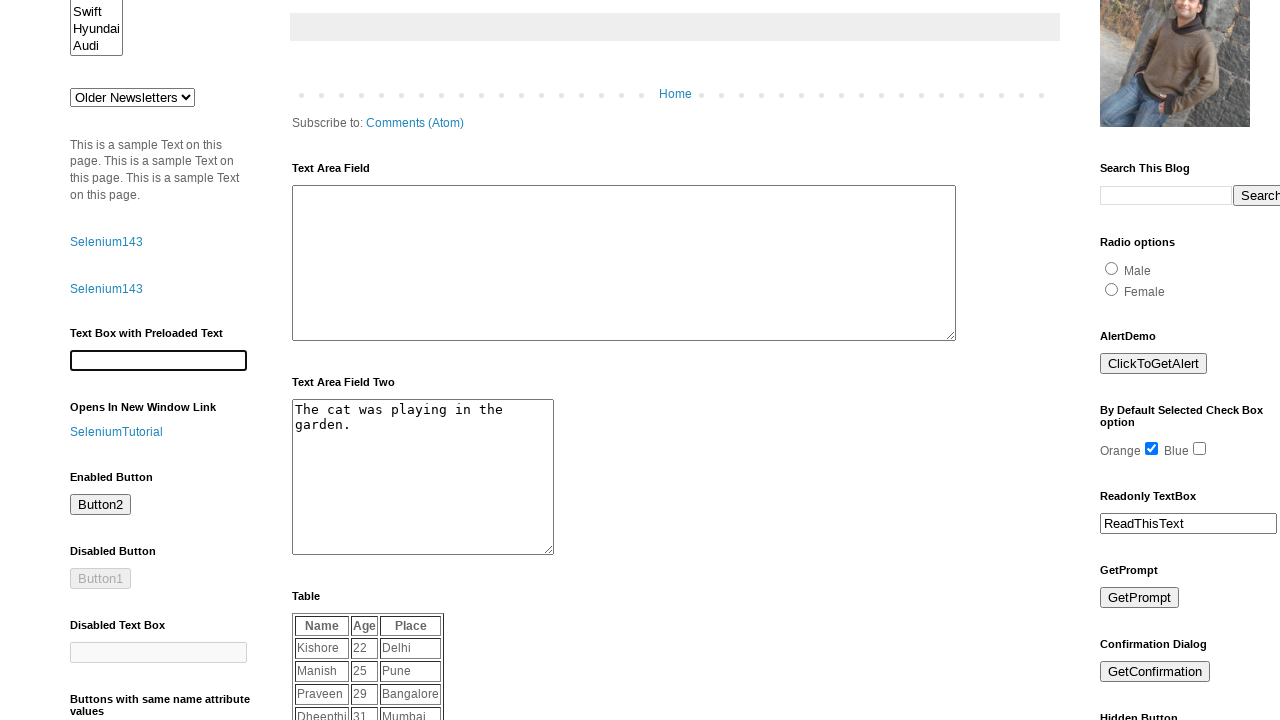

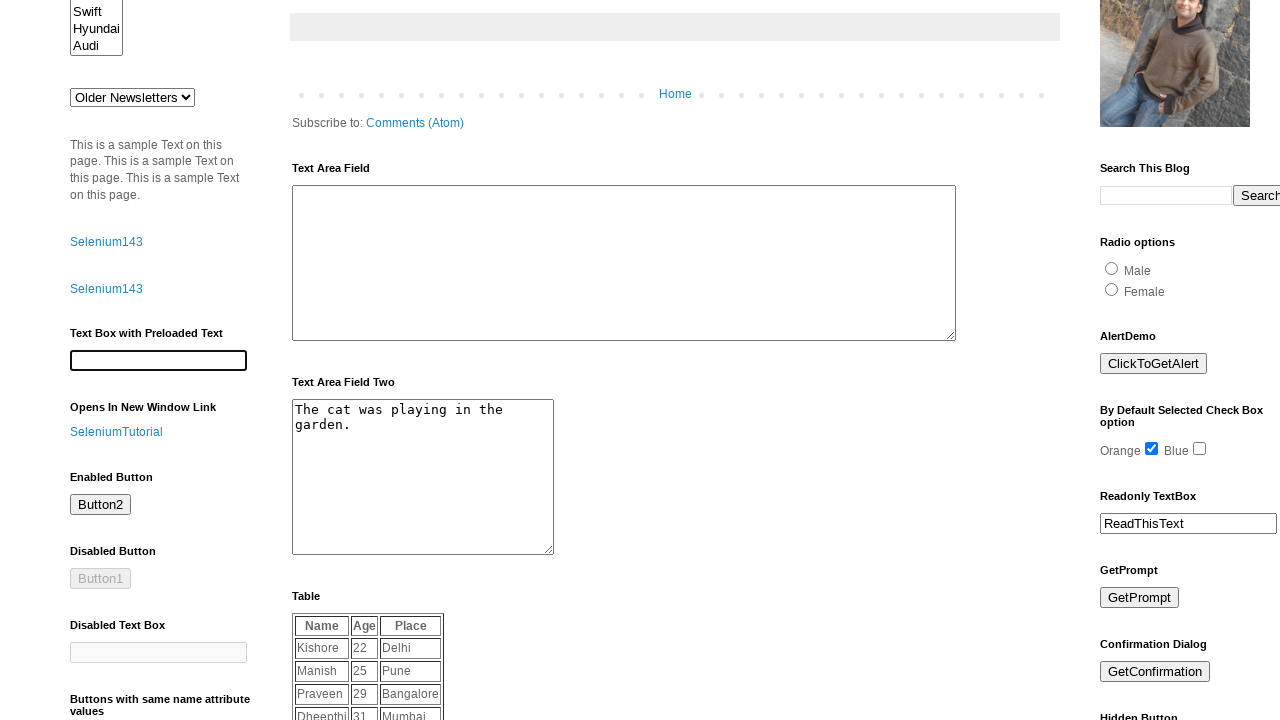